Tests drag and drop functionality on jQuery UI demo page by dragging an element and dropping it onto a target area

Starting URL: http://jqueryui.com/droppable/

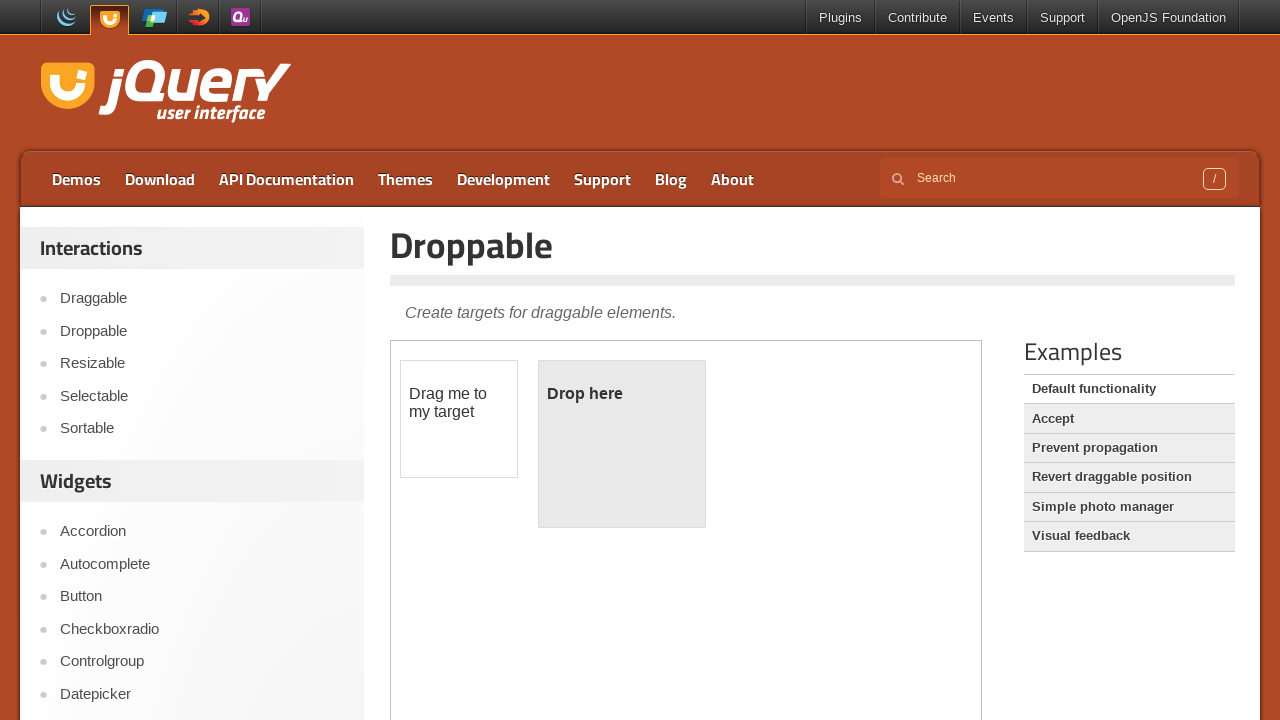

Located the iframe containing the drag and drop demo
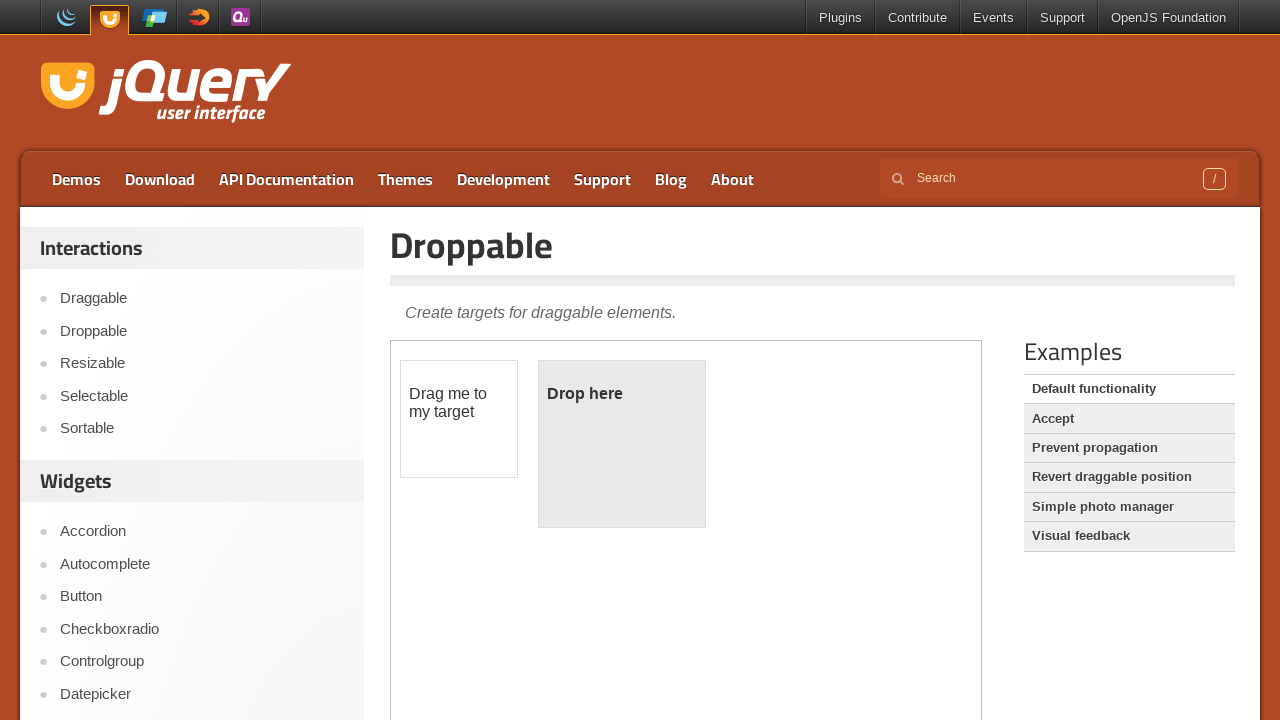

Located the draggable element
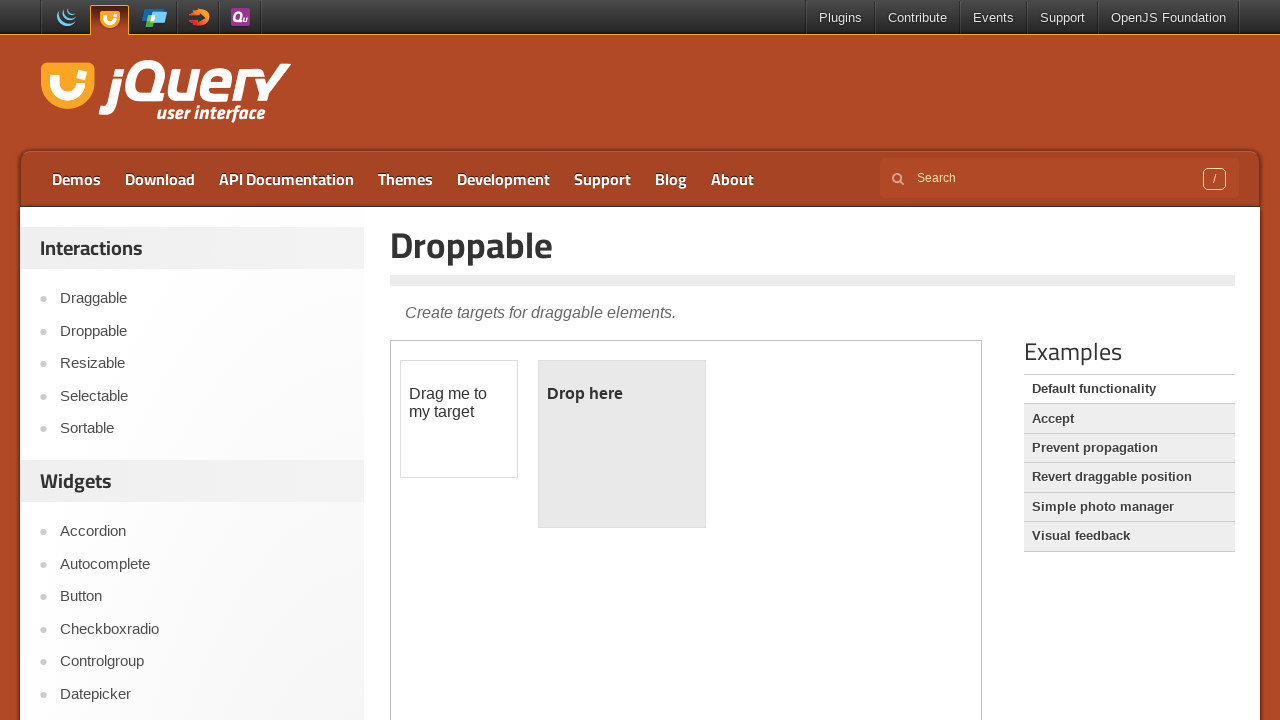

Located the droppable target area
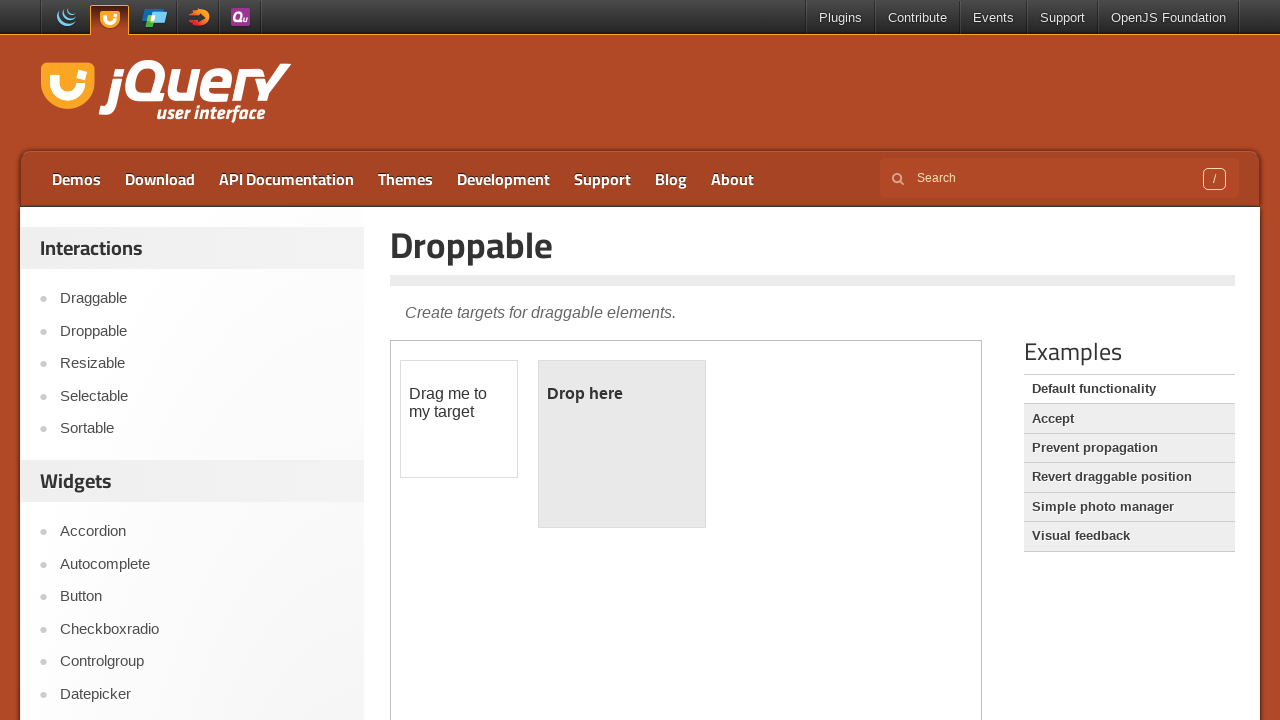

Dragged the element onto the droppable target area at (622, 444)
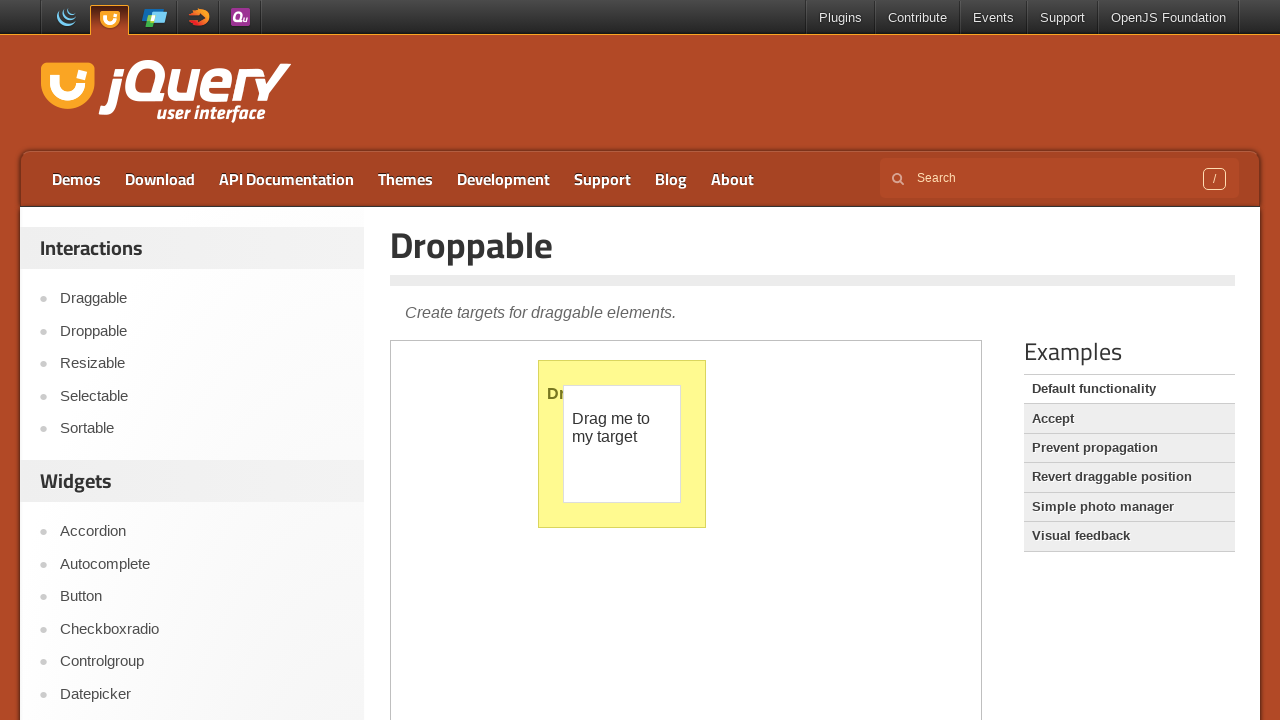

Waited 5 seconds to observe the drag and drop result
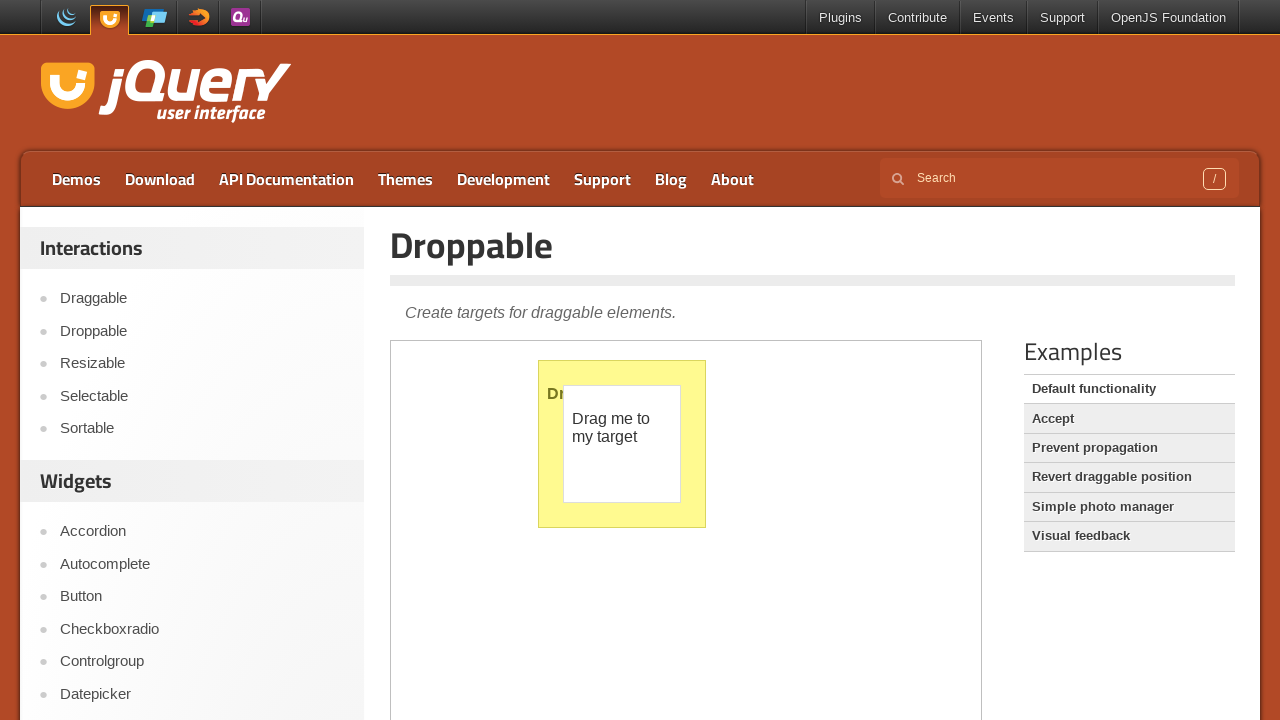

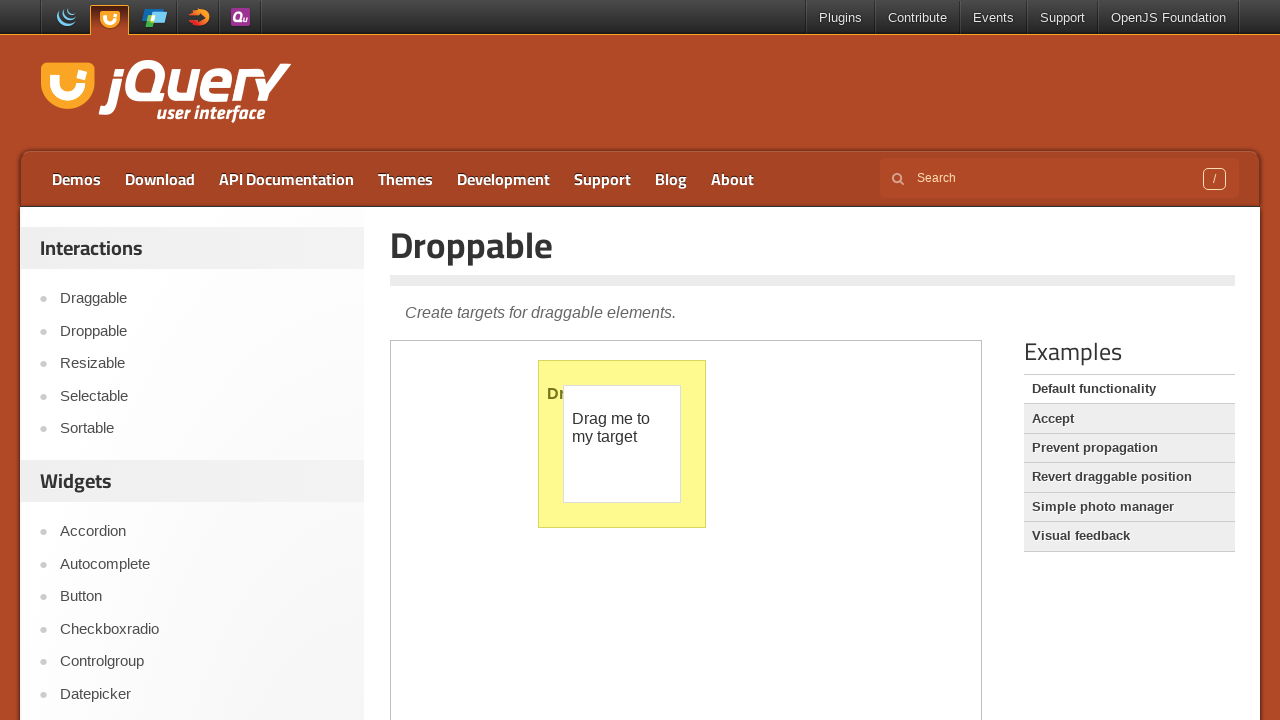